Tests JavaScript Prompt dialog by clicking a button, entering text into the prompt, and accepting it

Starting URL: https://the-internet.herokuapp.com/javascript_alerts

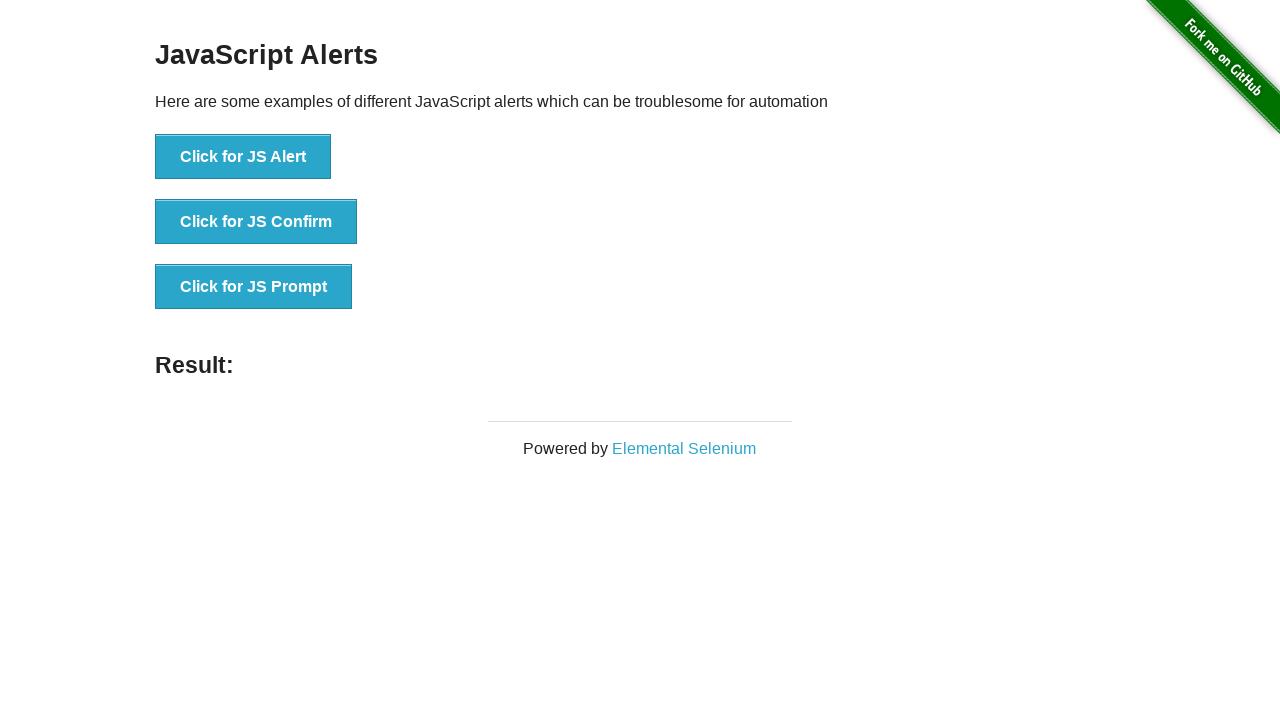

Set up dialog handler to accept prompt with text 'Hello Playwright Test'
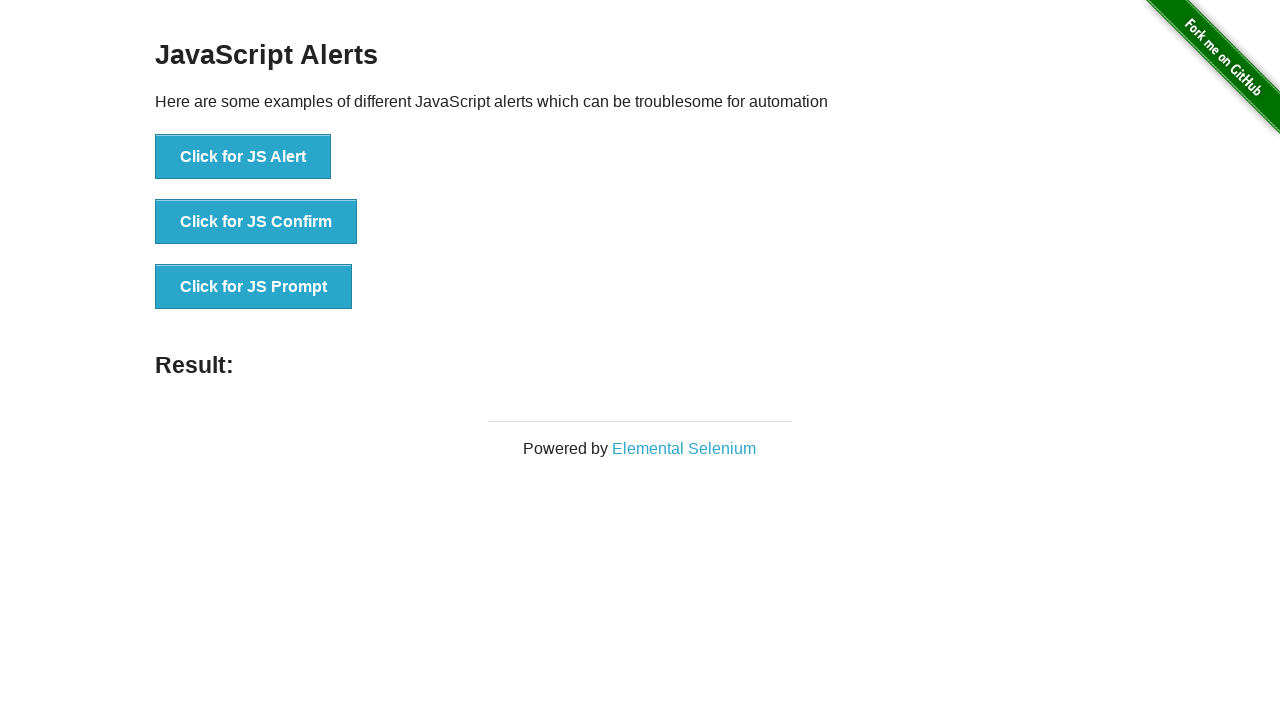

Clicked the 'Click for JS Prompt' button at (254, 287) on xpath=//button[contains(text(), 'Click for JS Prompt')]
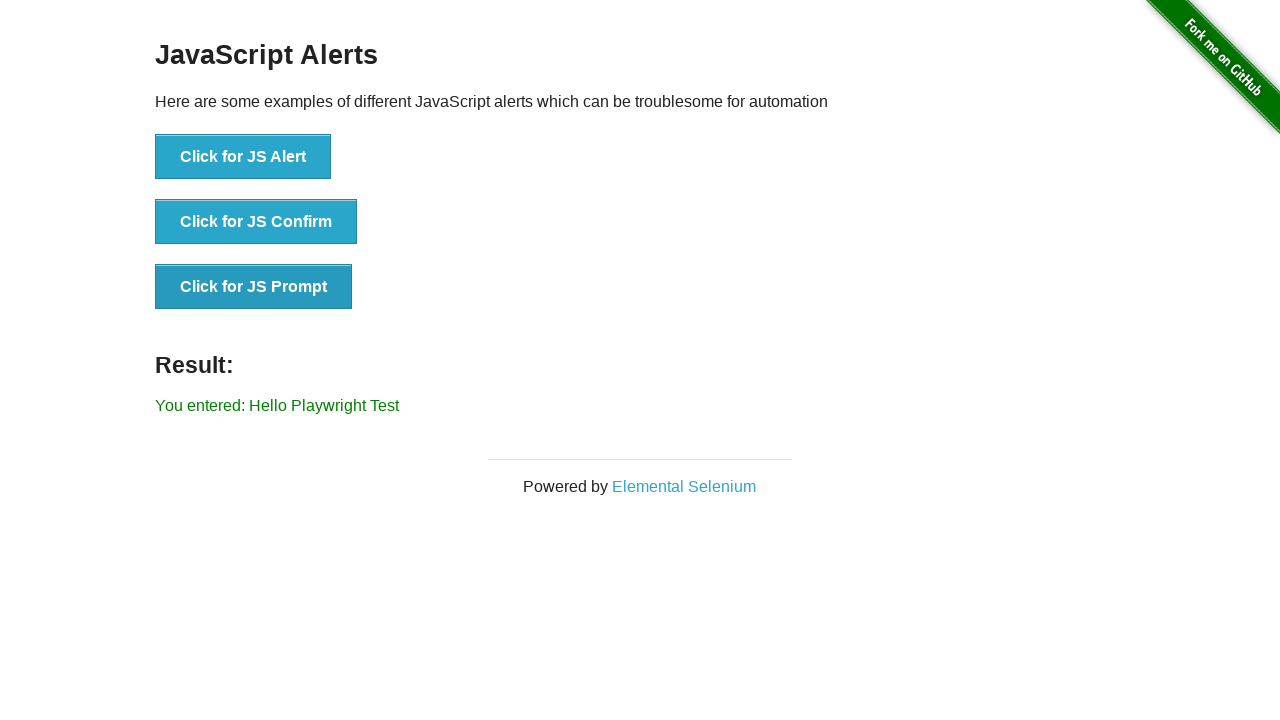

Prompt dialog accepted and result displayed
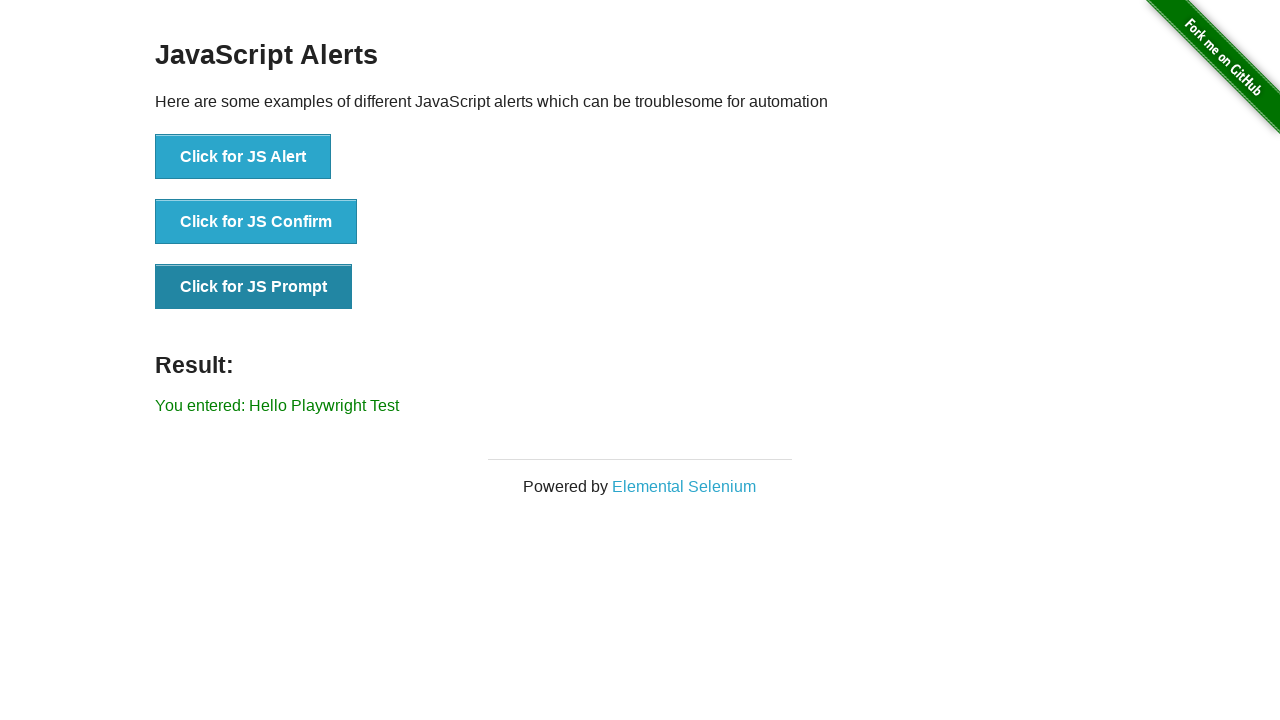

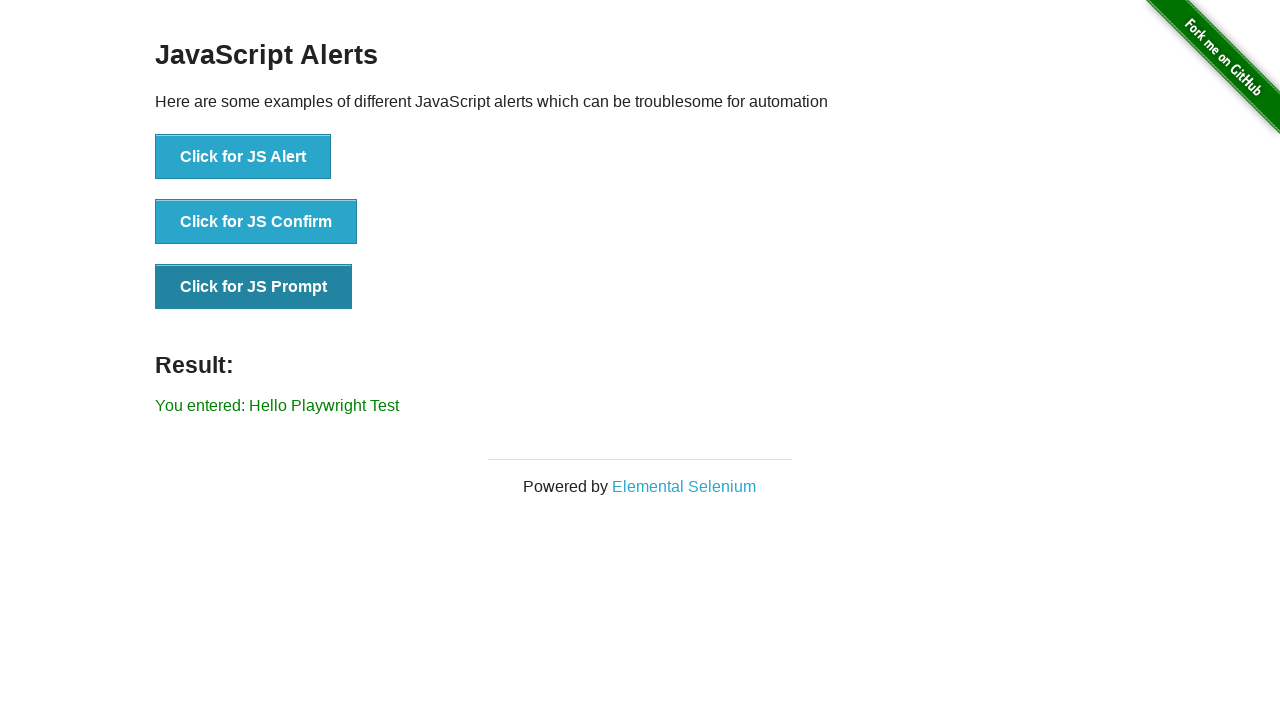